Navigates to MTS website and verifies that payment system logos are present on the page

Starting URL: http://mts.by/

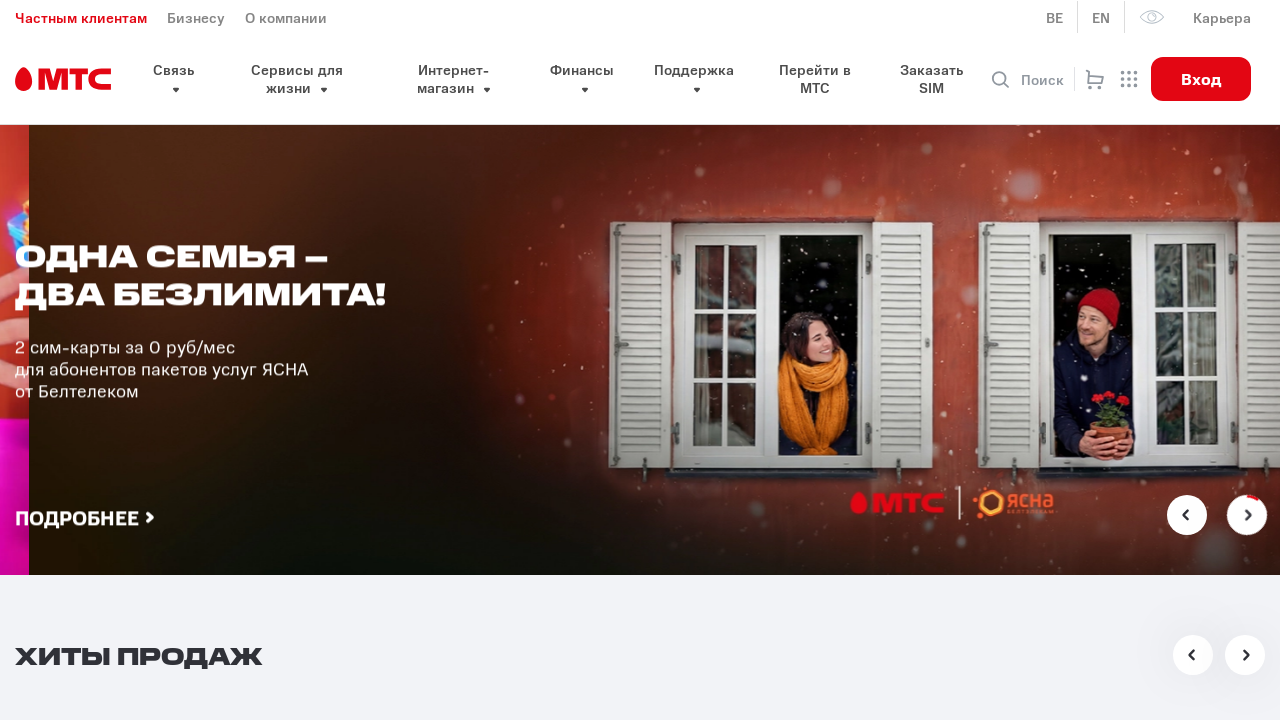

Waited for payment partners container to load
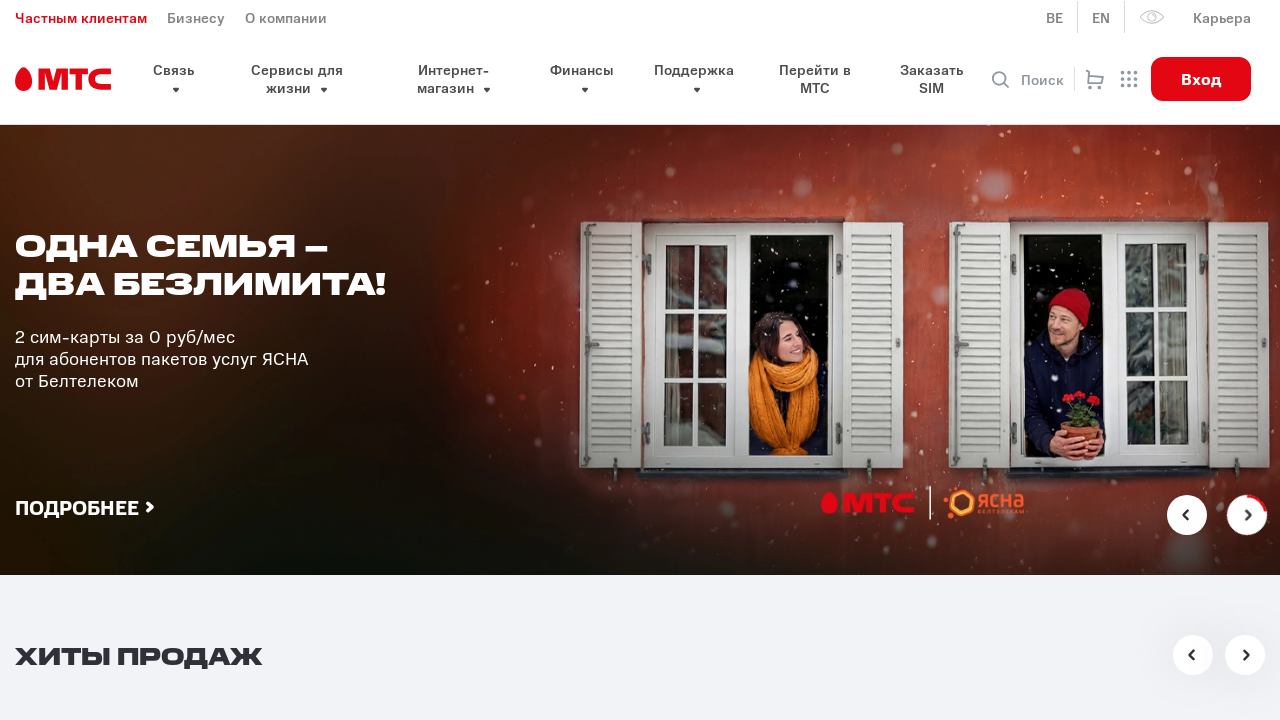

Retrieved all payment partner logo elements
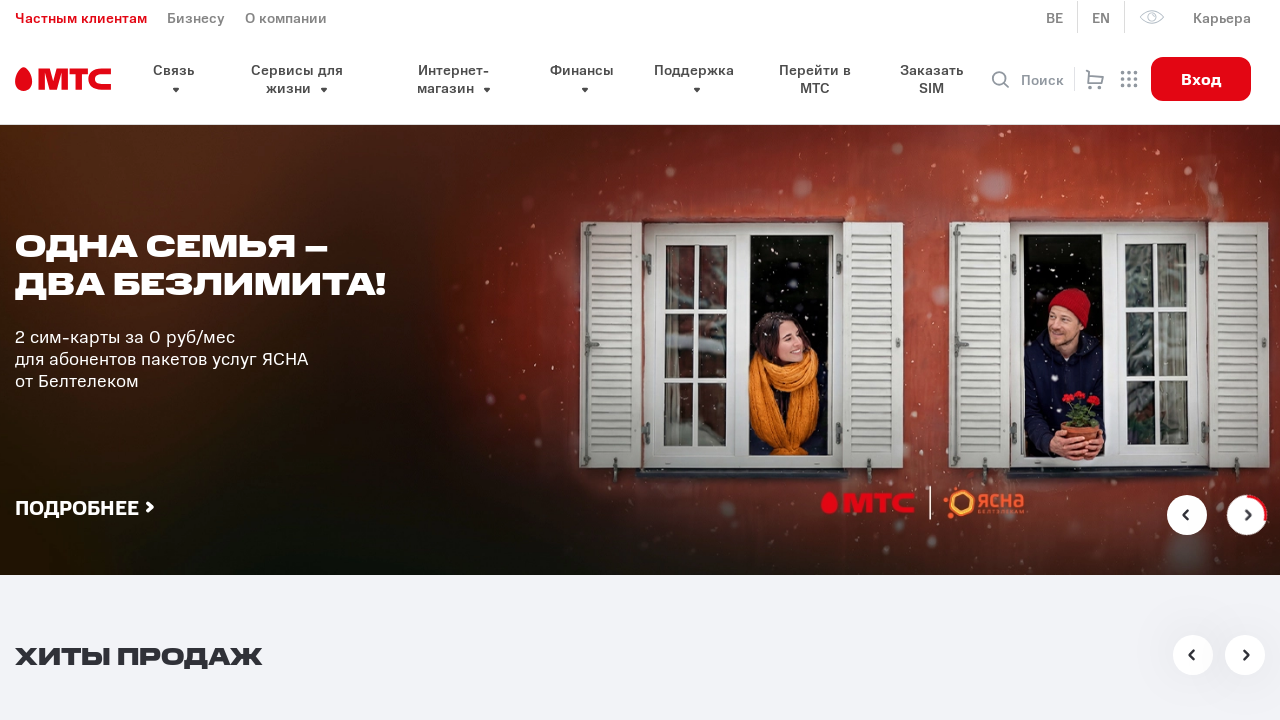

Verified that at least one payment system logo is present
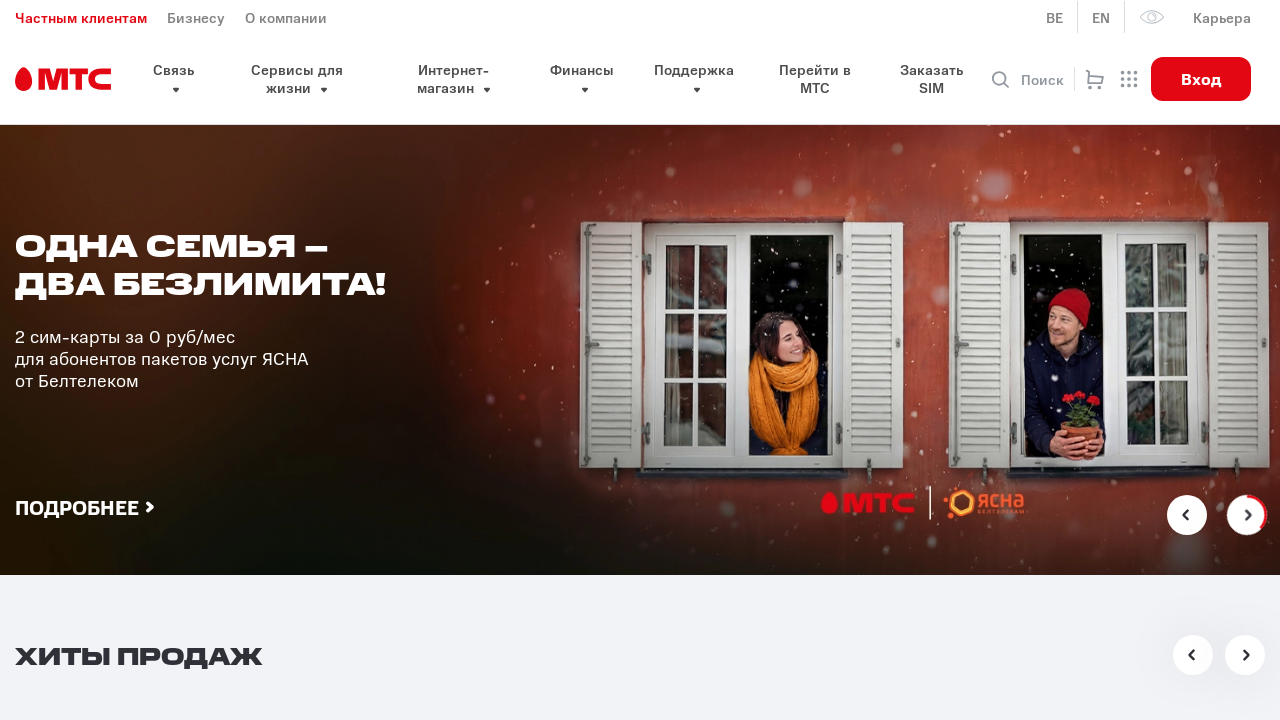

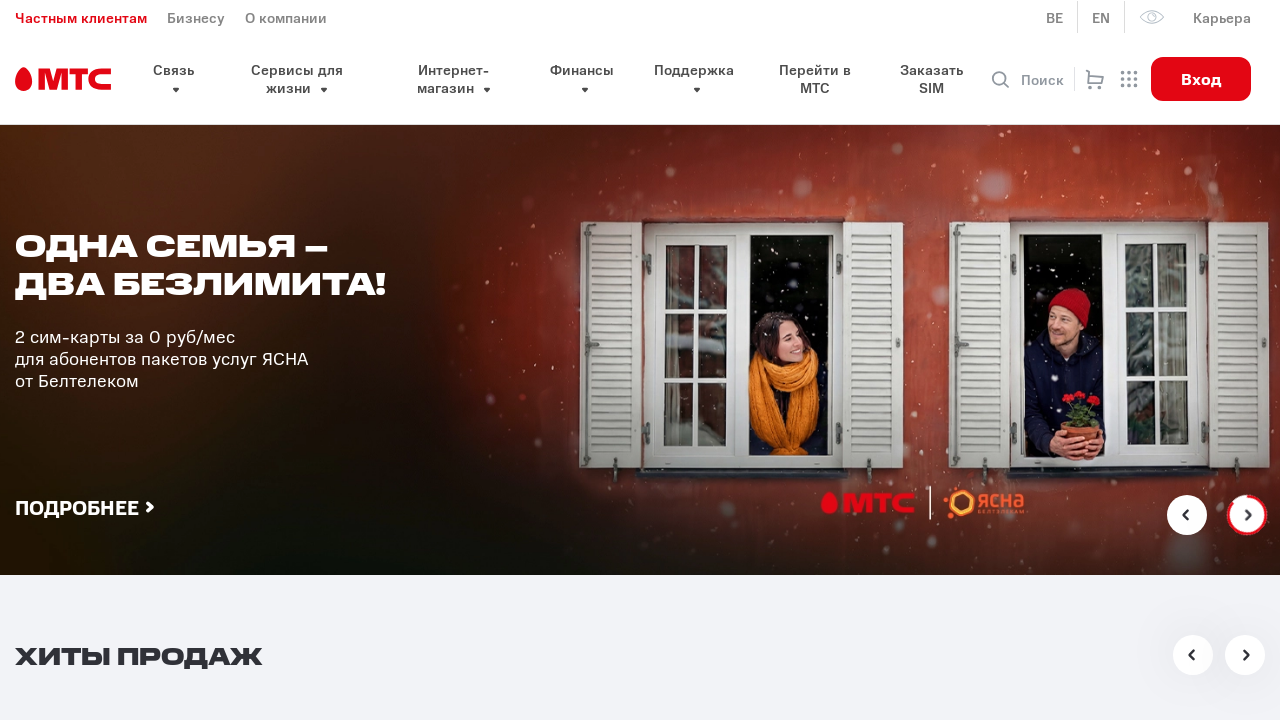